Tests clicking on the Home menu item and navigating back

Starting URL: https://the-internet.herokuapp.com/shifting_content/menu?mode=random

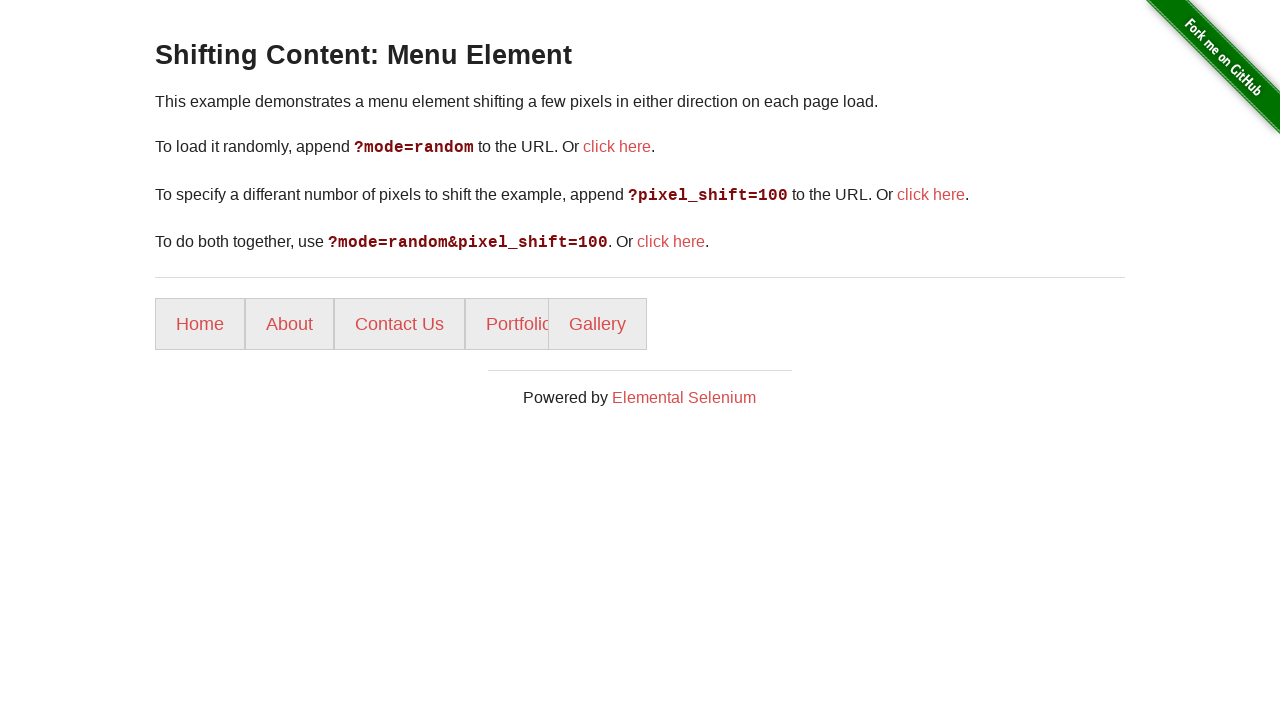

Clicked on Home menu item at (200, 324) on xpath=//a[normalize-space()='Home']
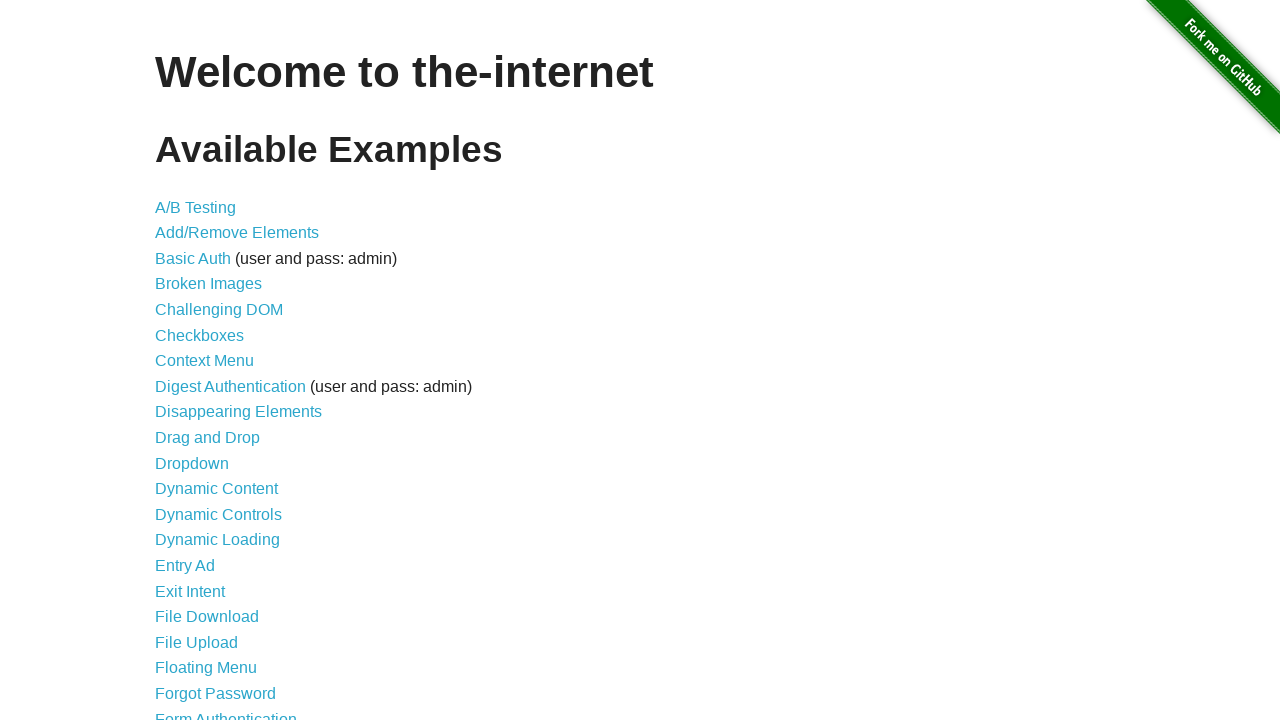

Navigated back to the shifting content menu page
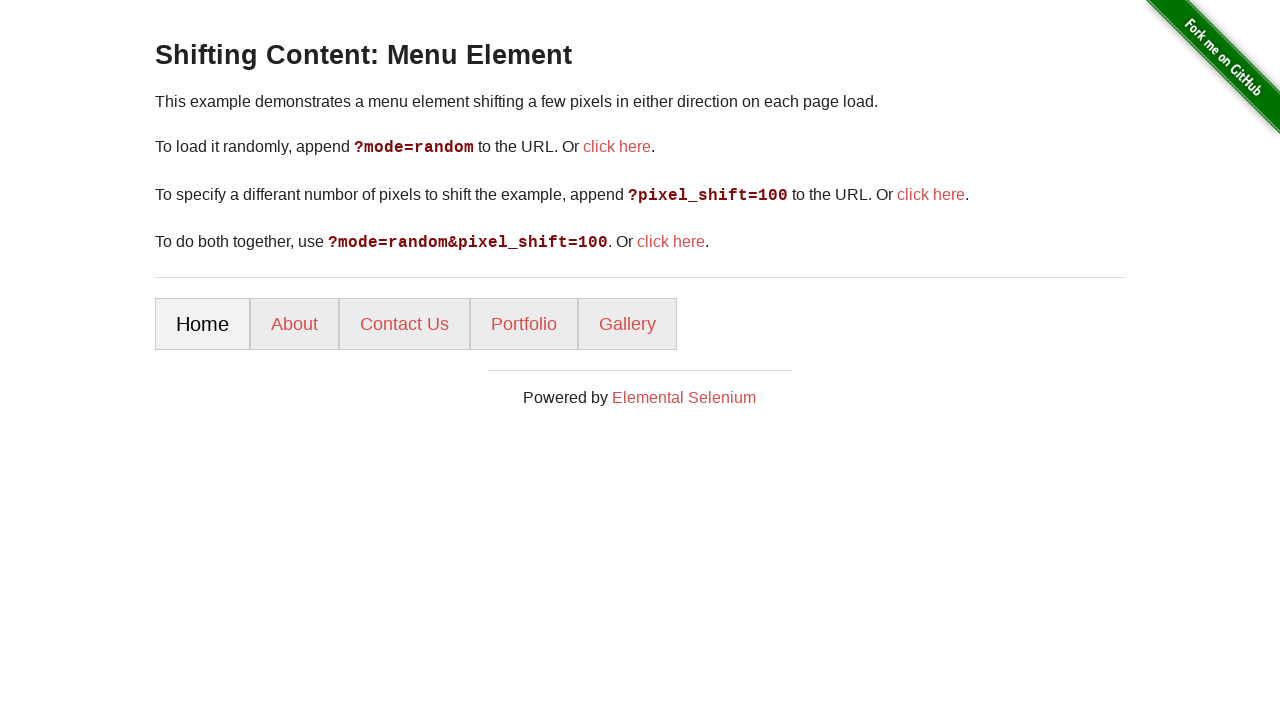

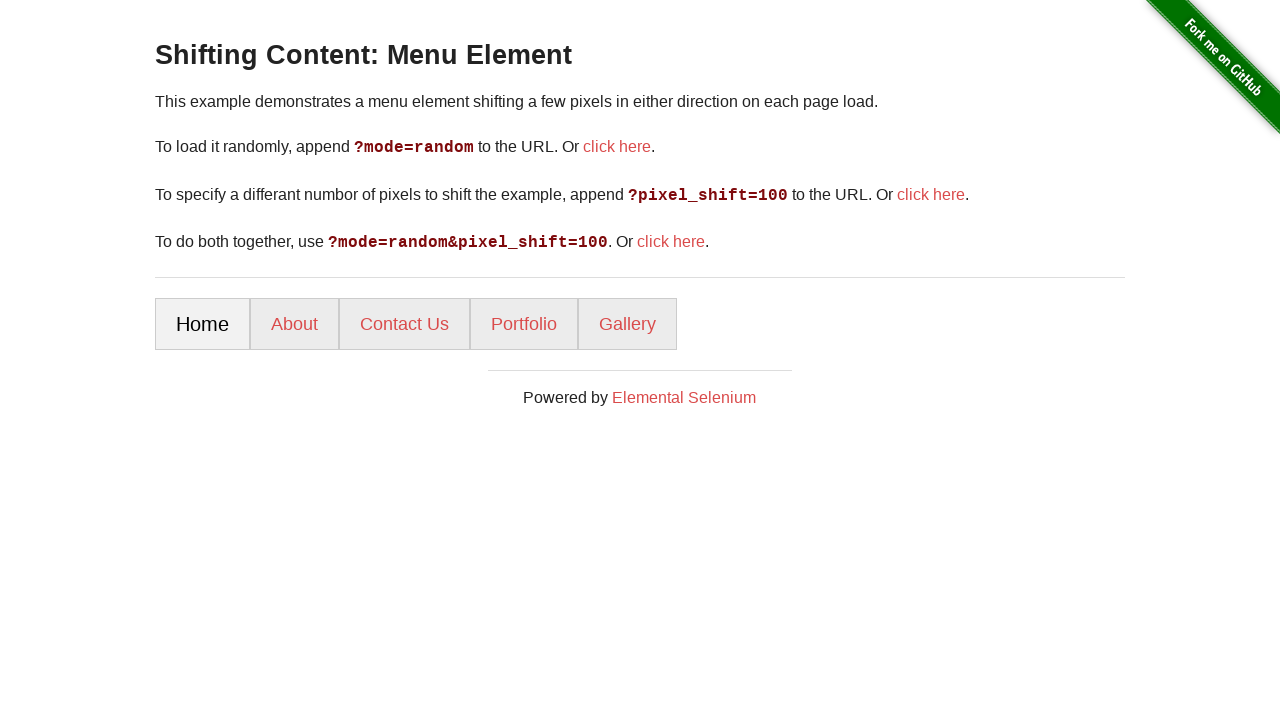